Tests various mouse events including click, double-click, context-click (right-click), and hover actions on interactive elements on a training website for web element interactions.

Starting URL: https://training-support.net/webelements/mouse-events

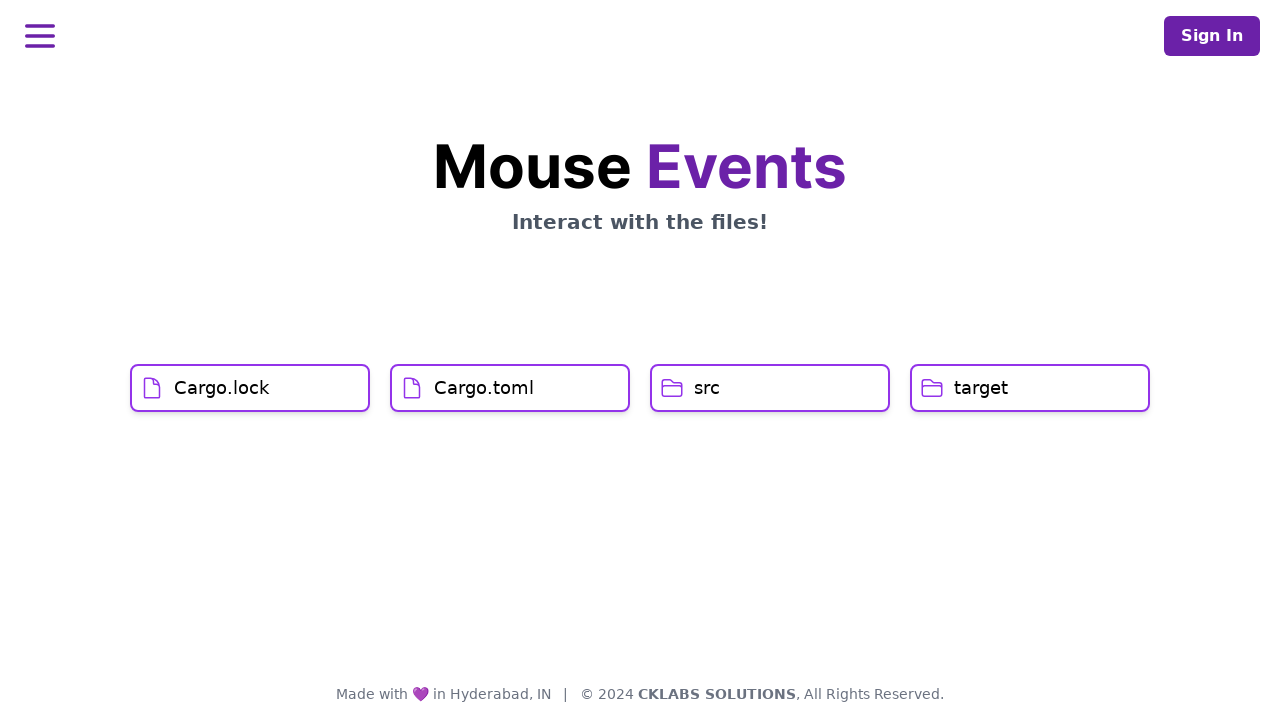

Clicked on Cargo.lock element at (222, 388) on xpath=//h1[text()='Cargo.lock']
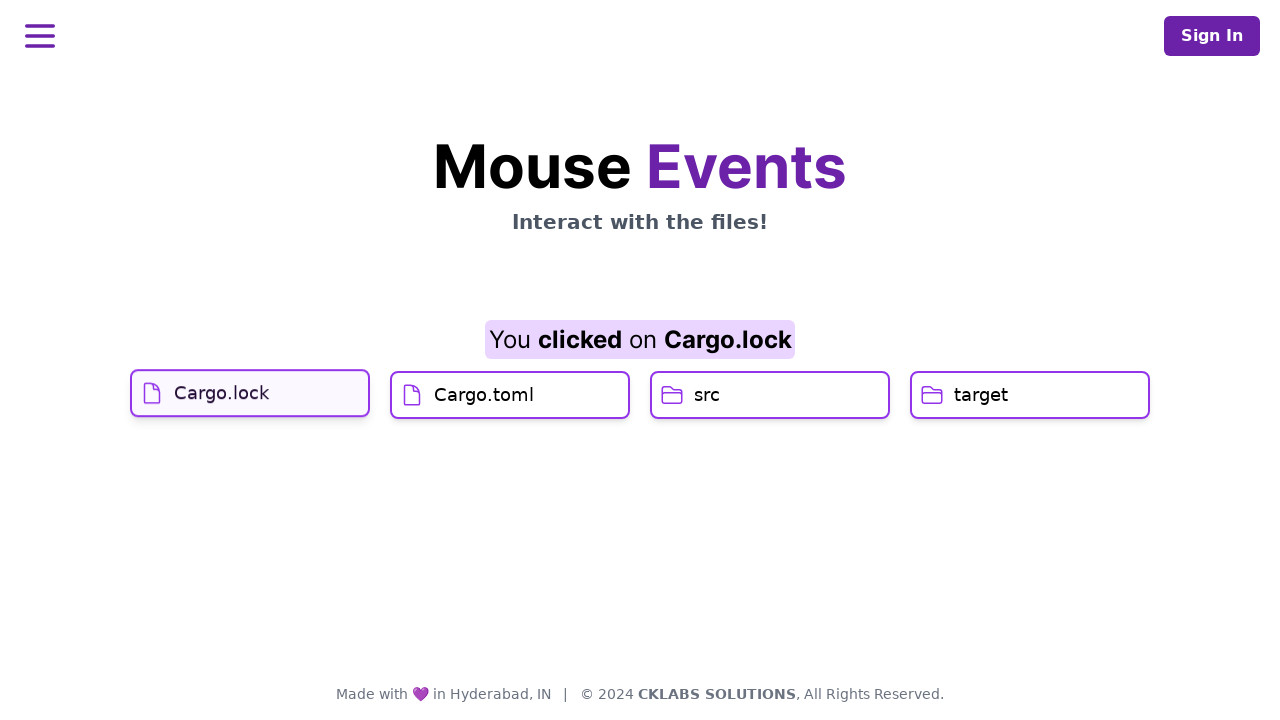

Hovered over Cargo.toml element at (484, 420) on xpath=//h1[text()='Cargo.toml']
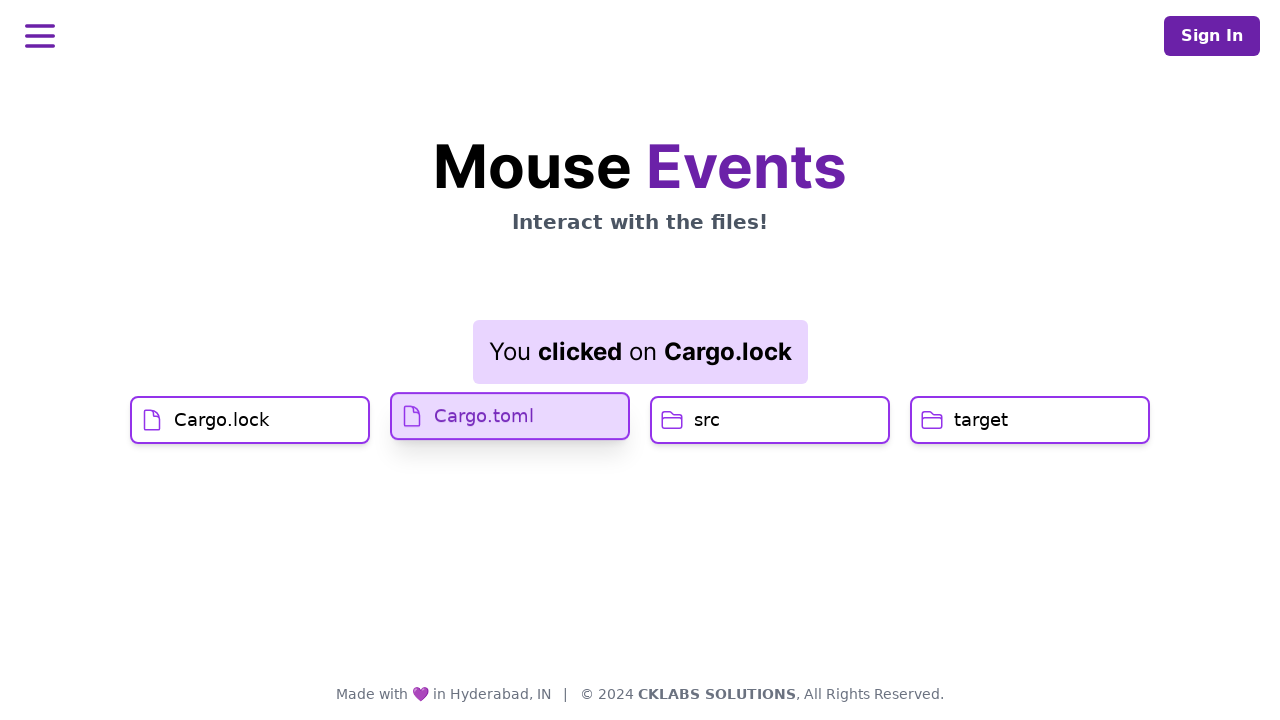

Clicked on Cargo.toml element at (484, 416) on xpath=//h1[text()='Cargo.toml']
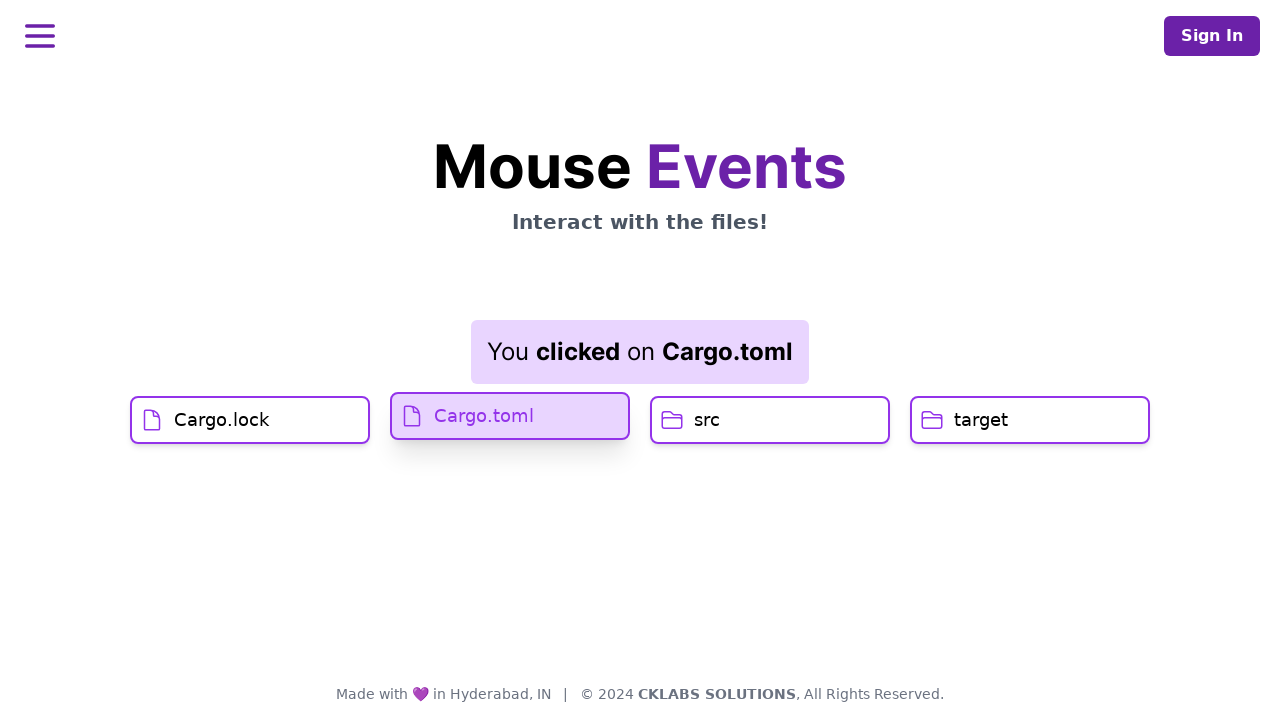

Result element updated after Cargo.toml click
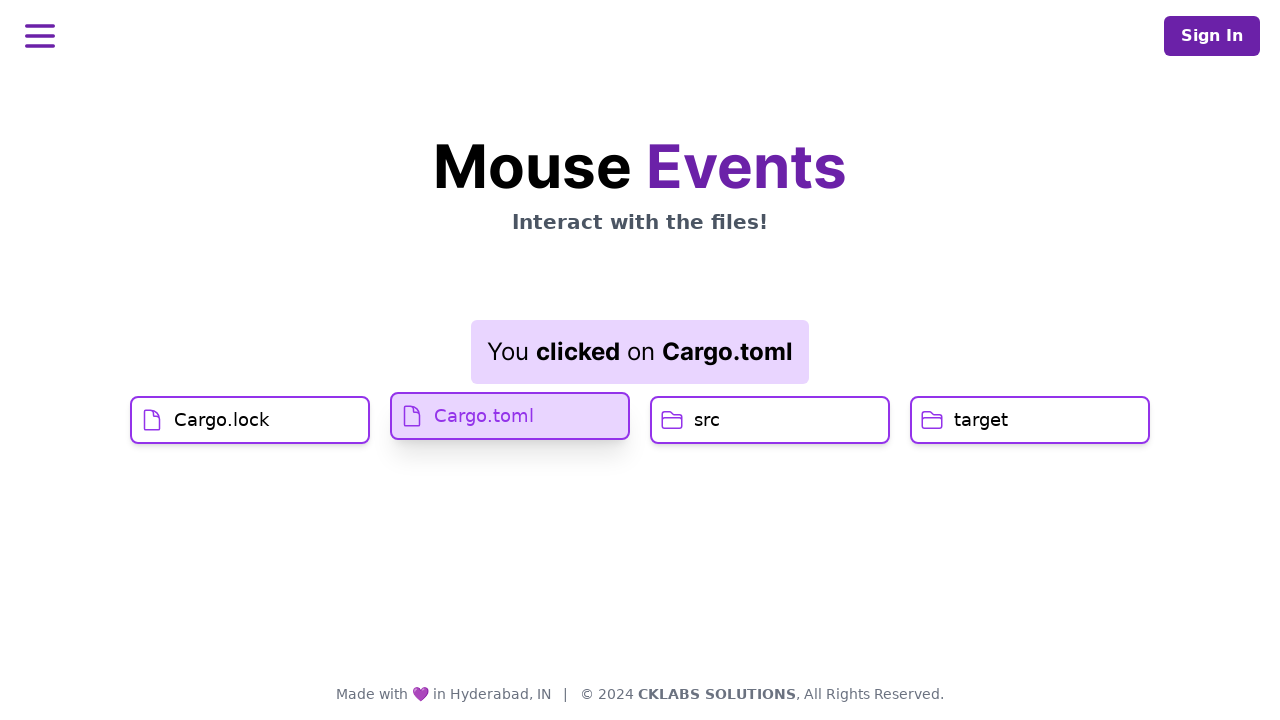

Double-clicked on src element at (707, 420) on xpath=//h1[text()='src']
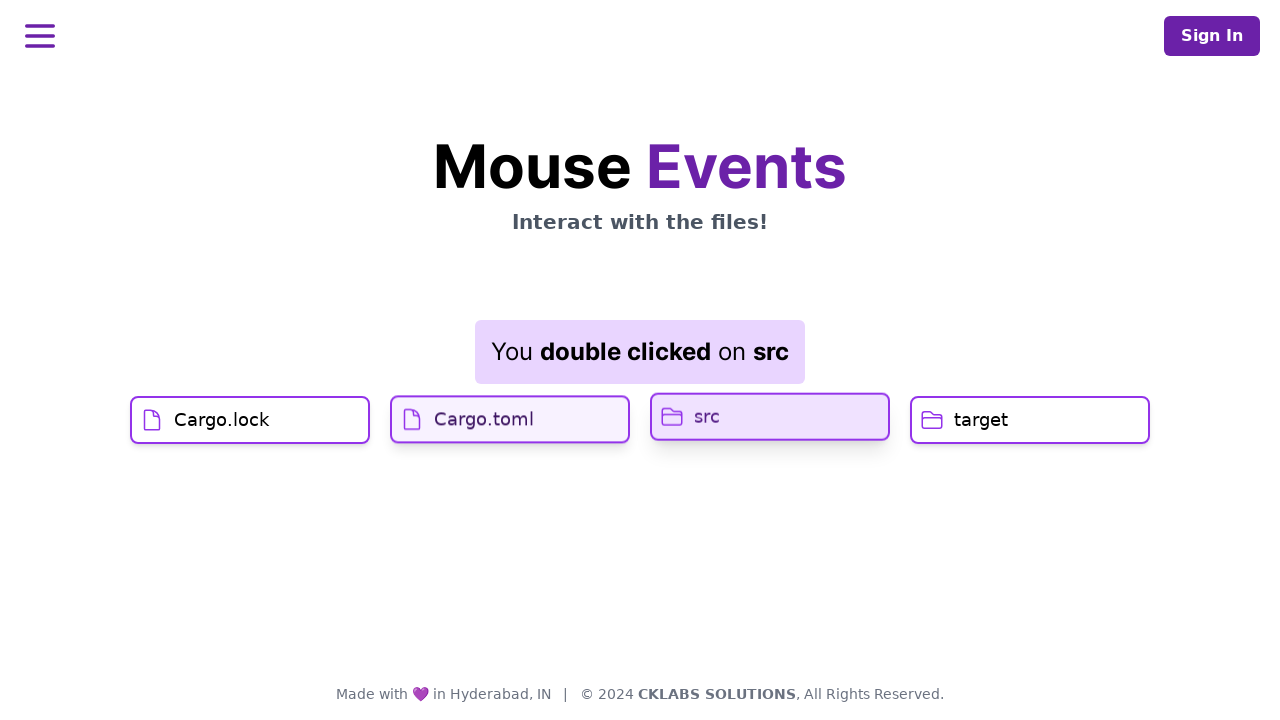

Right-clicked (context-clicked) on target element at (981, 420) on //h1[text()='target']
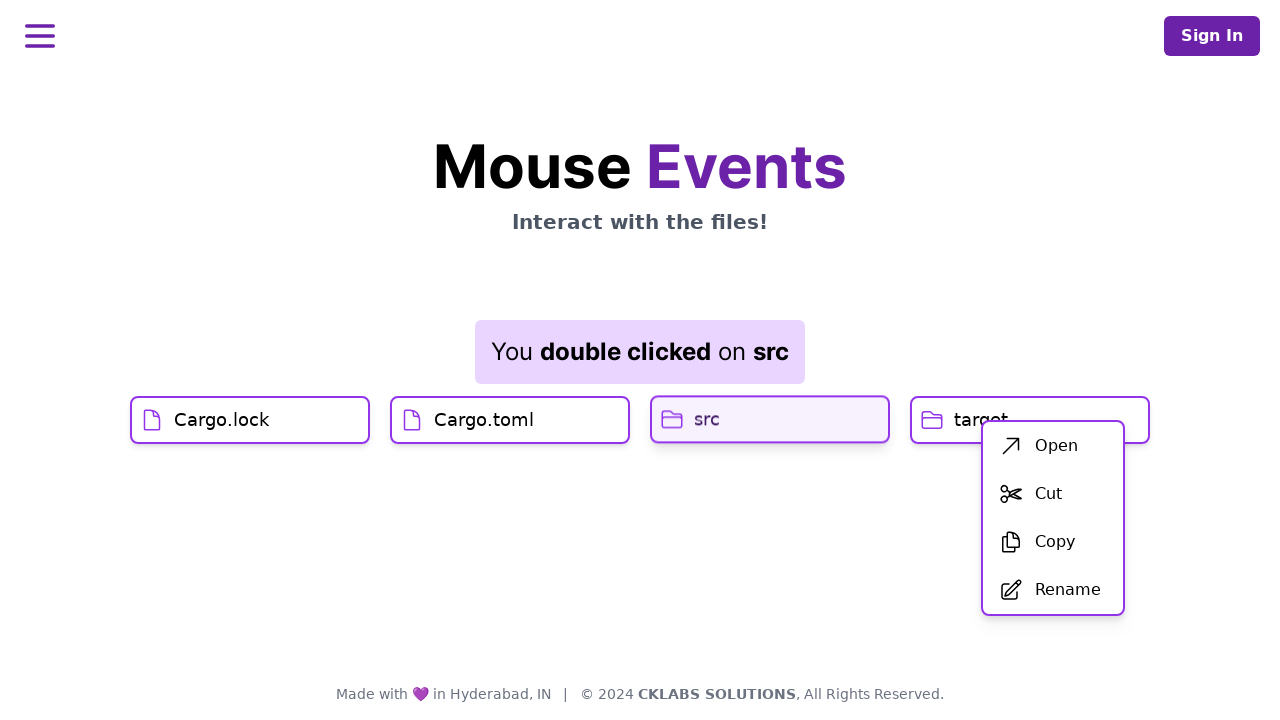

Clicked on first menu item from context menu at (1053, 446) on xpath=//div[@id='menu']/div/ul/li[1]
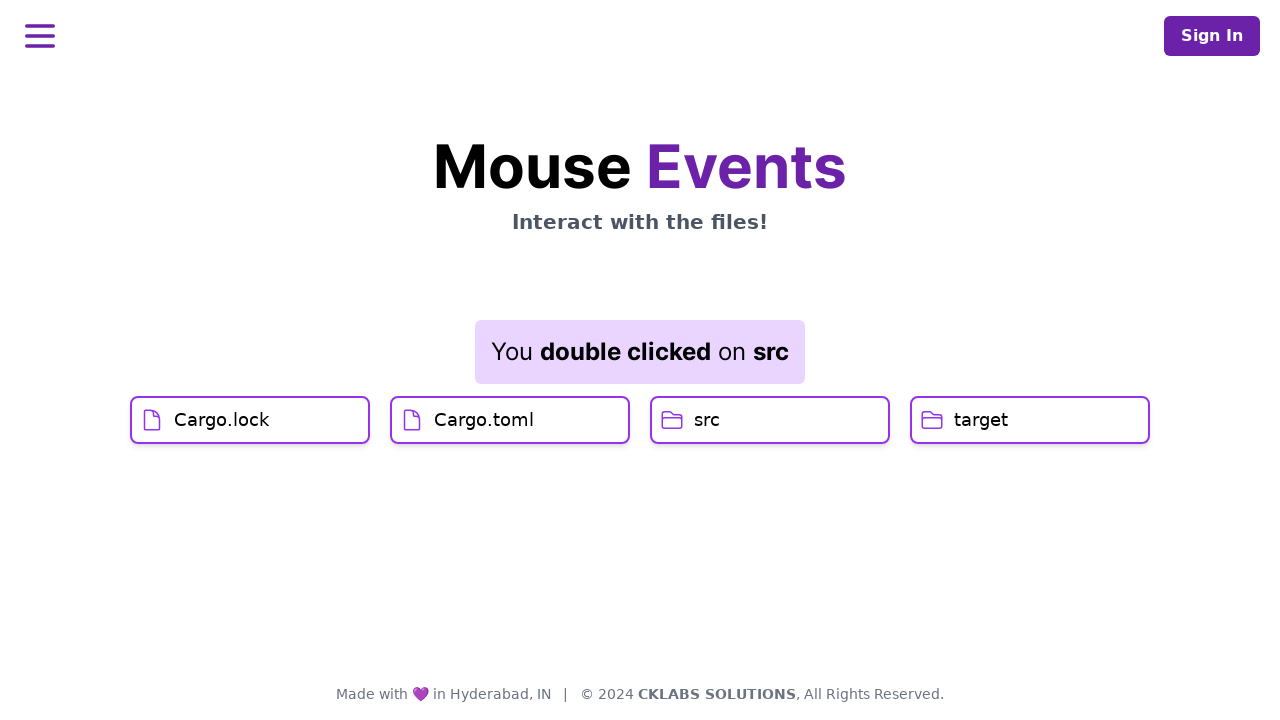

Final result element loaded
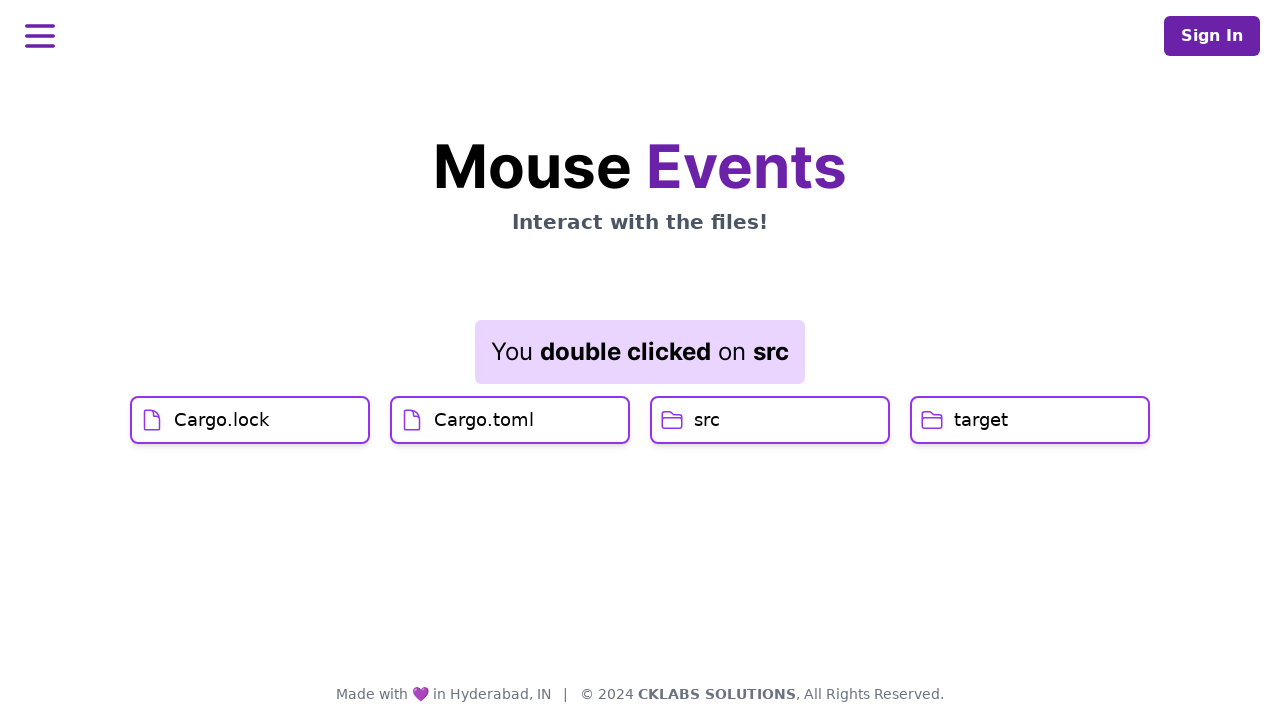

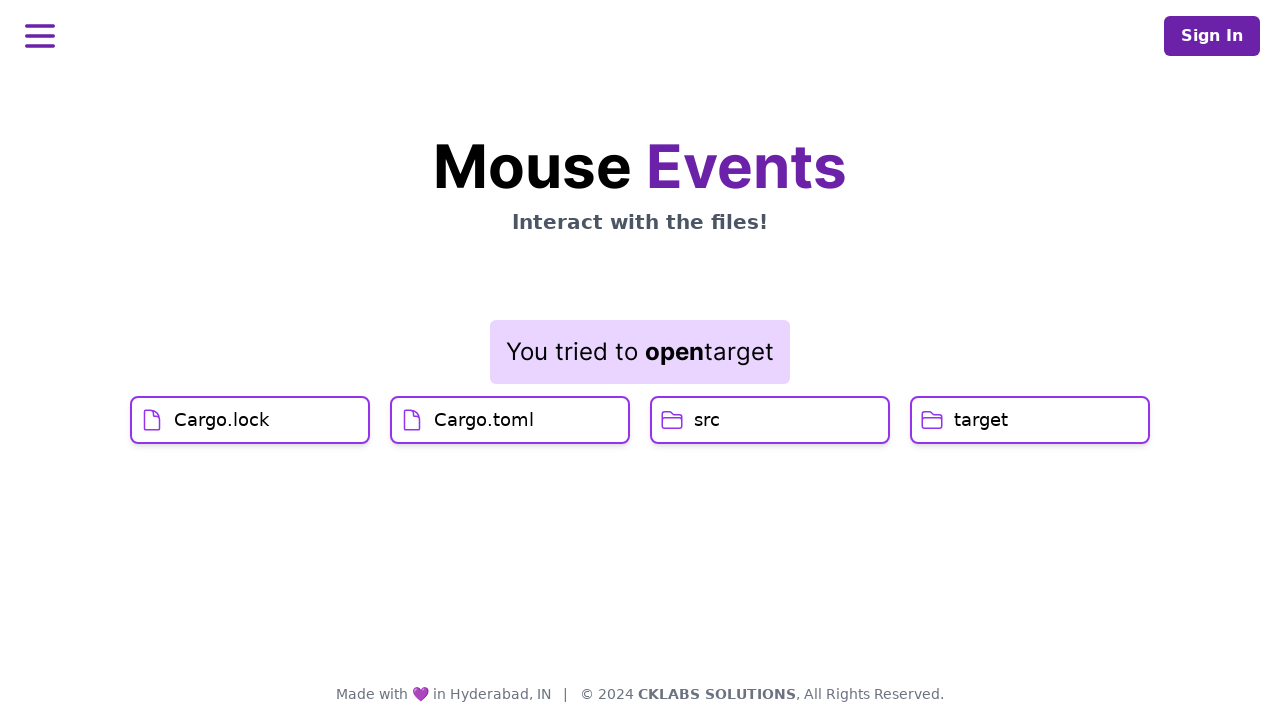